Tests handling of child windows by clicking a link that opens a new page and extracting text from the new page.

Starting URL: https://rahulshettyacademy.com/loginpagePractise/

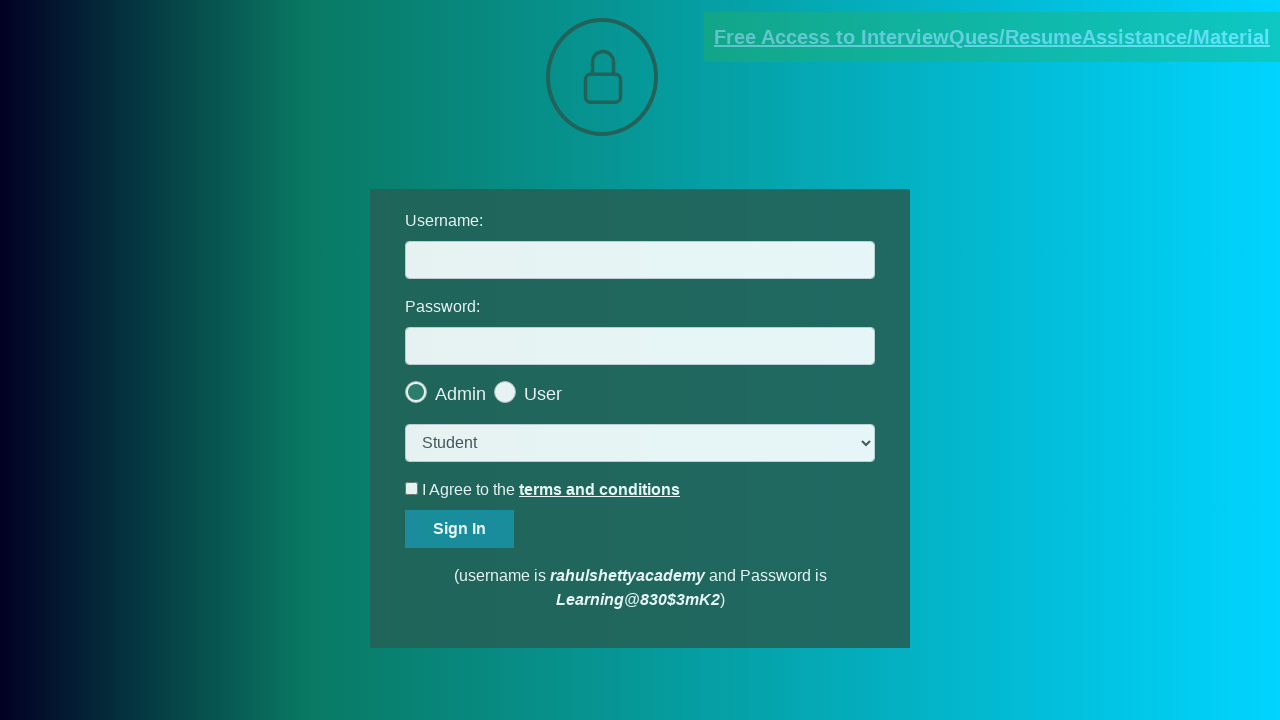

Located document link that opens a new page
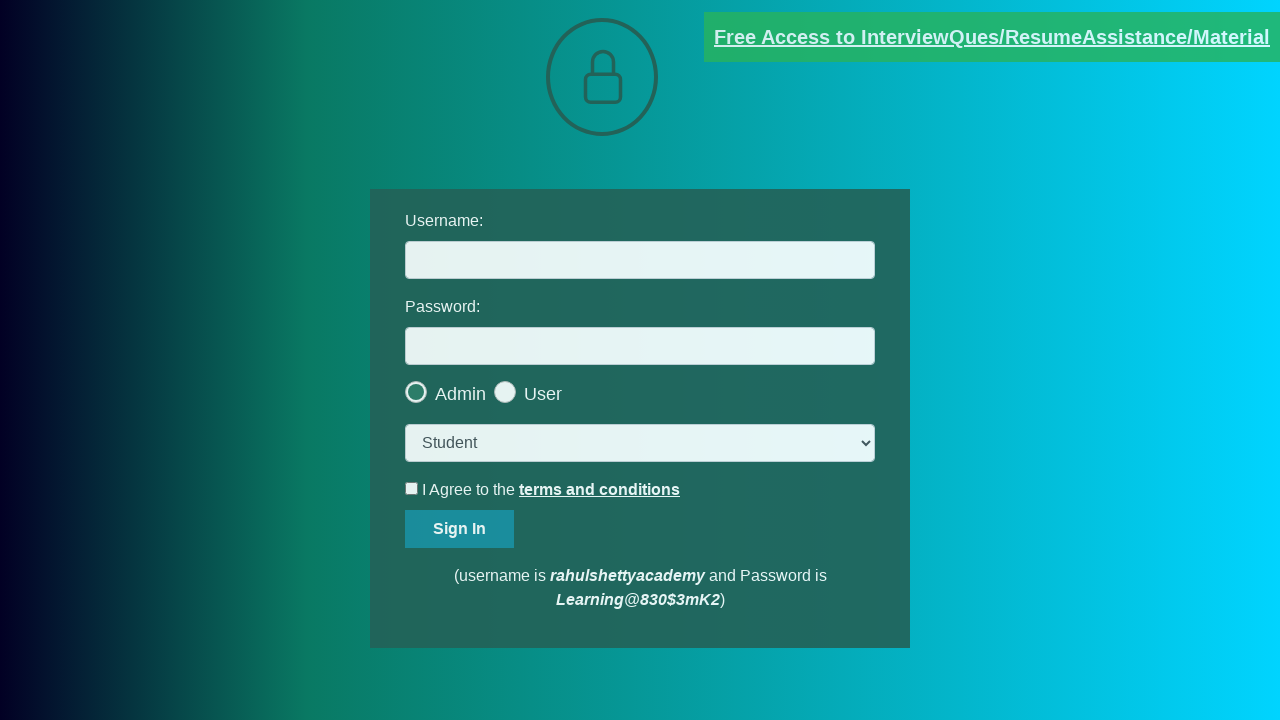

Clicked document link and child window opened at (992, 37) on [href*='documents-request']
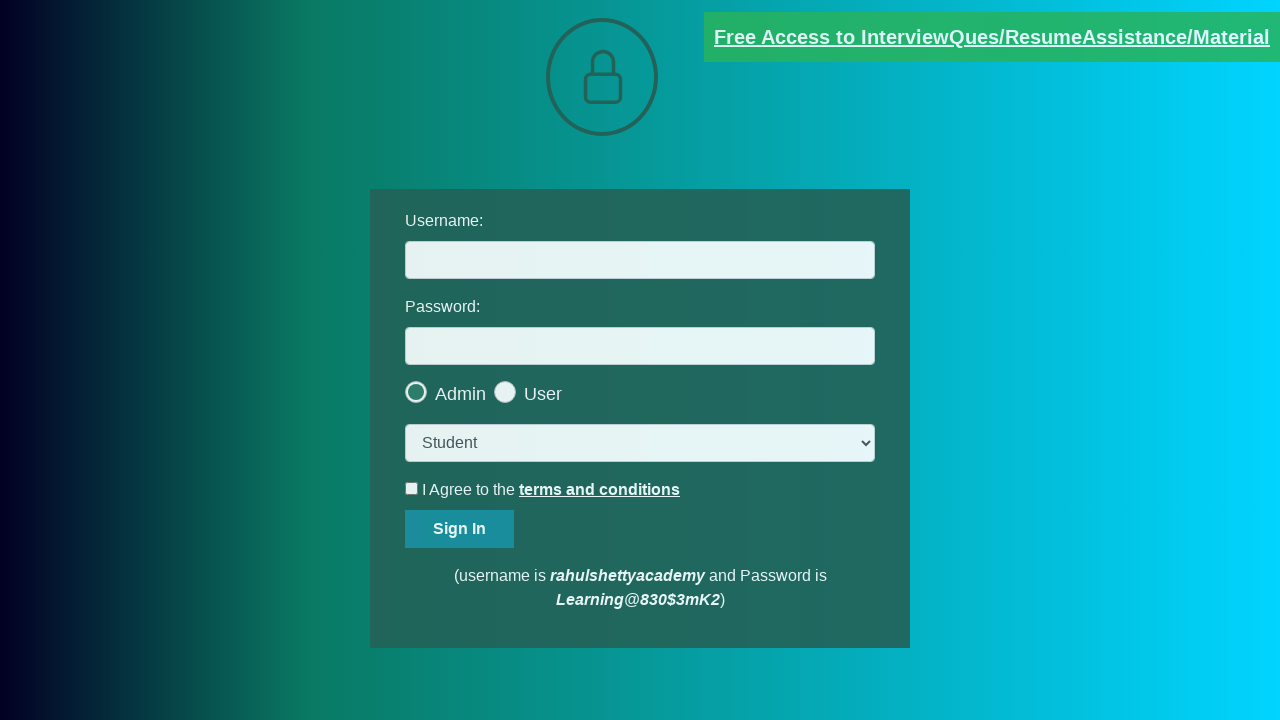

Captured reference to new child page
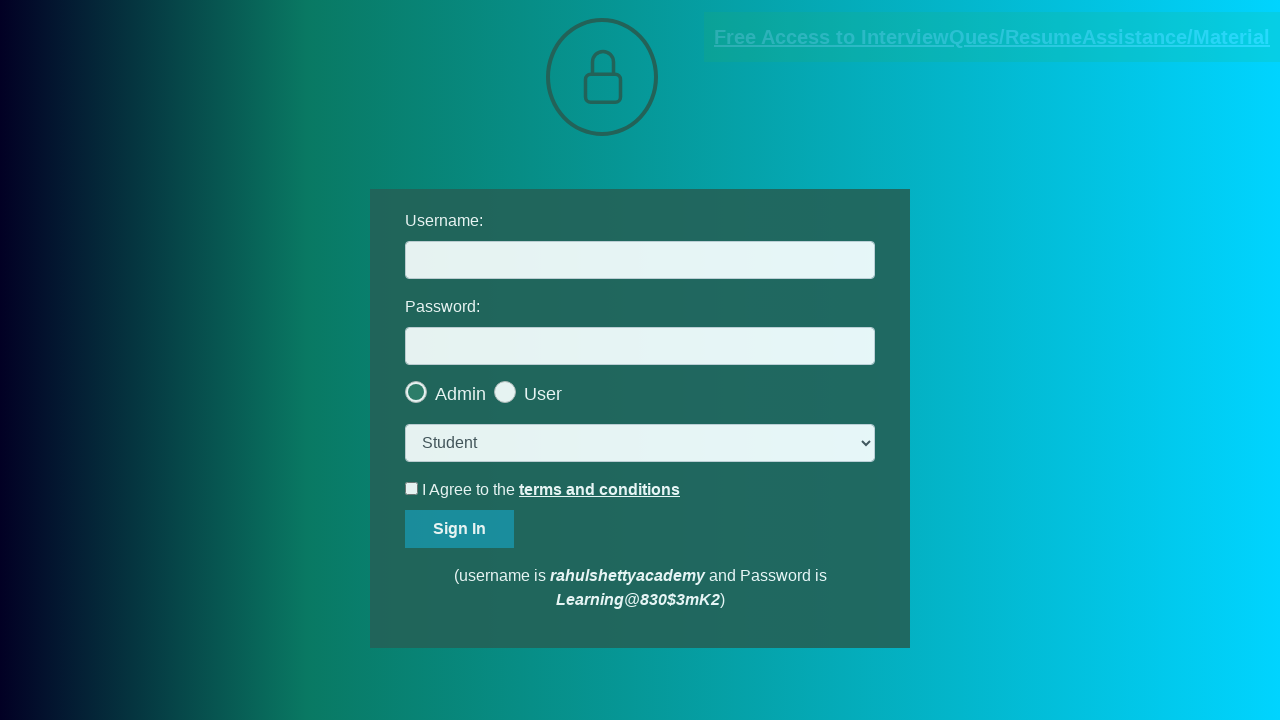

New page finished loading
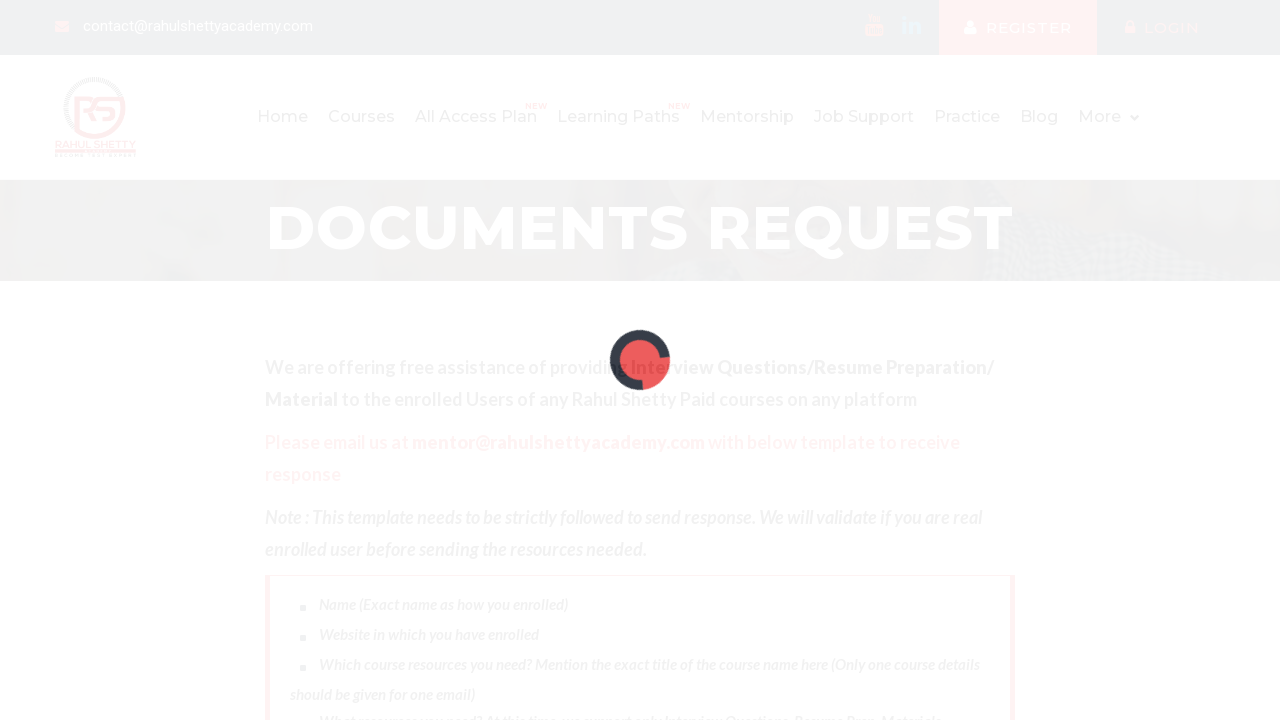

Extracted red text from new page: Please email us at mentor@rahulshettyacademy.com with below template to receive response 
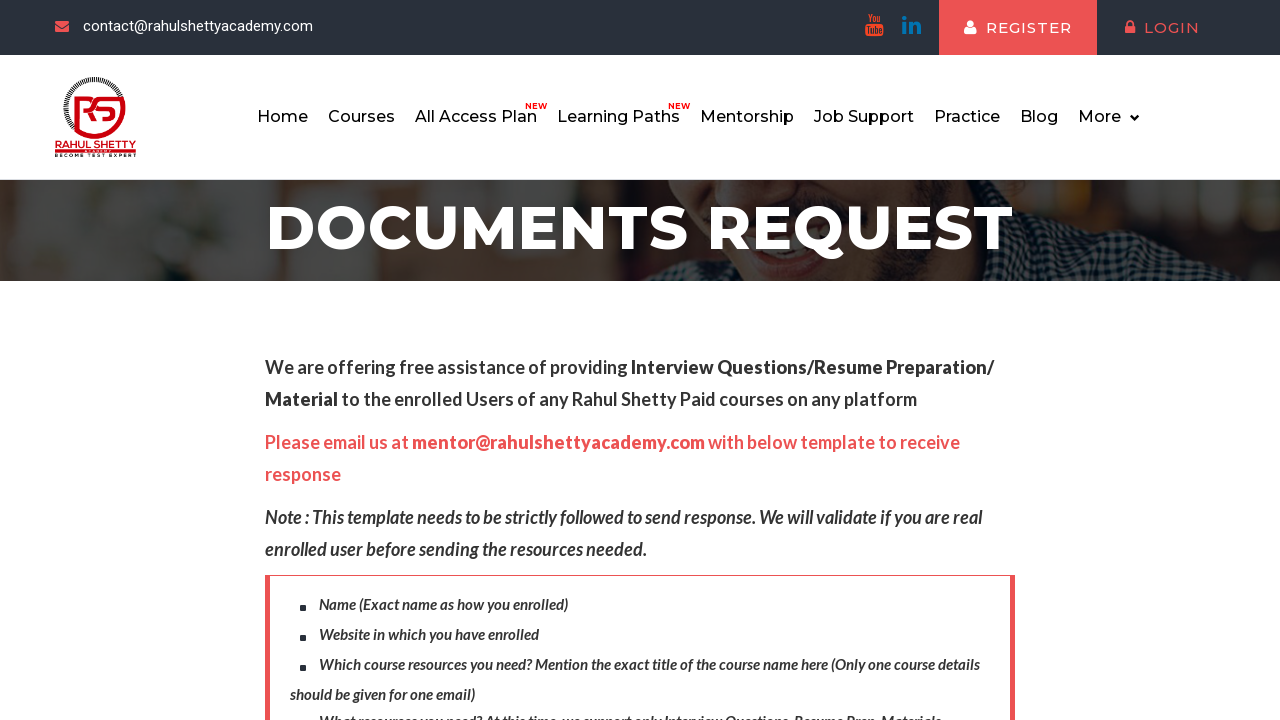

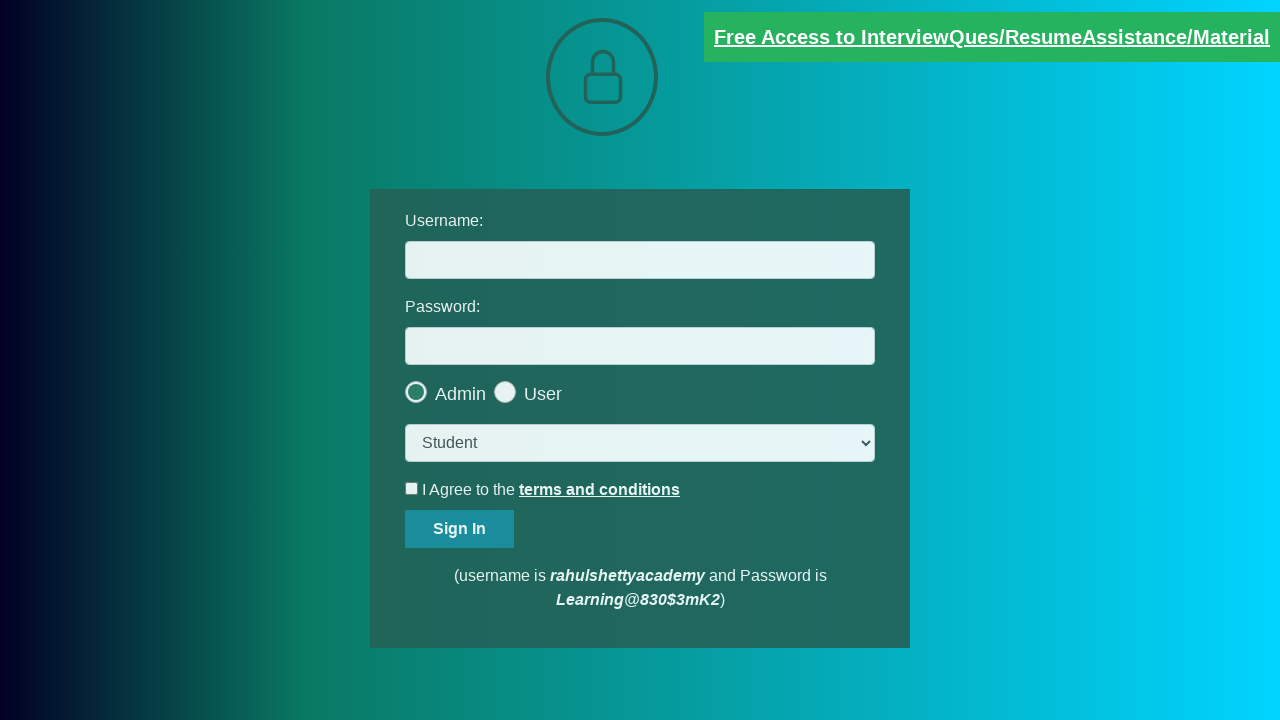